Navigates to Collinson Hall estate agents website and verifies the page loads successfully by checking the page title

Starting URL: https://www.collinsonhall.co.uk/

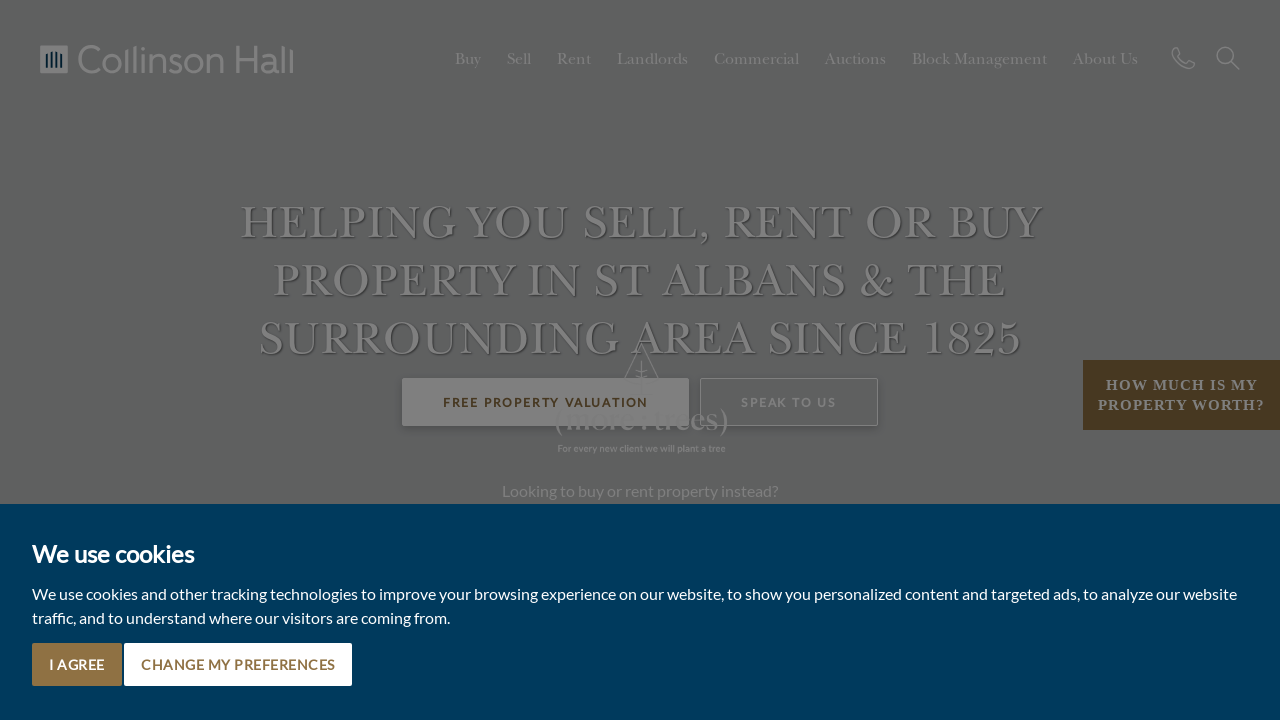

Navigated to Collinson Hall estate agents website
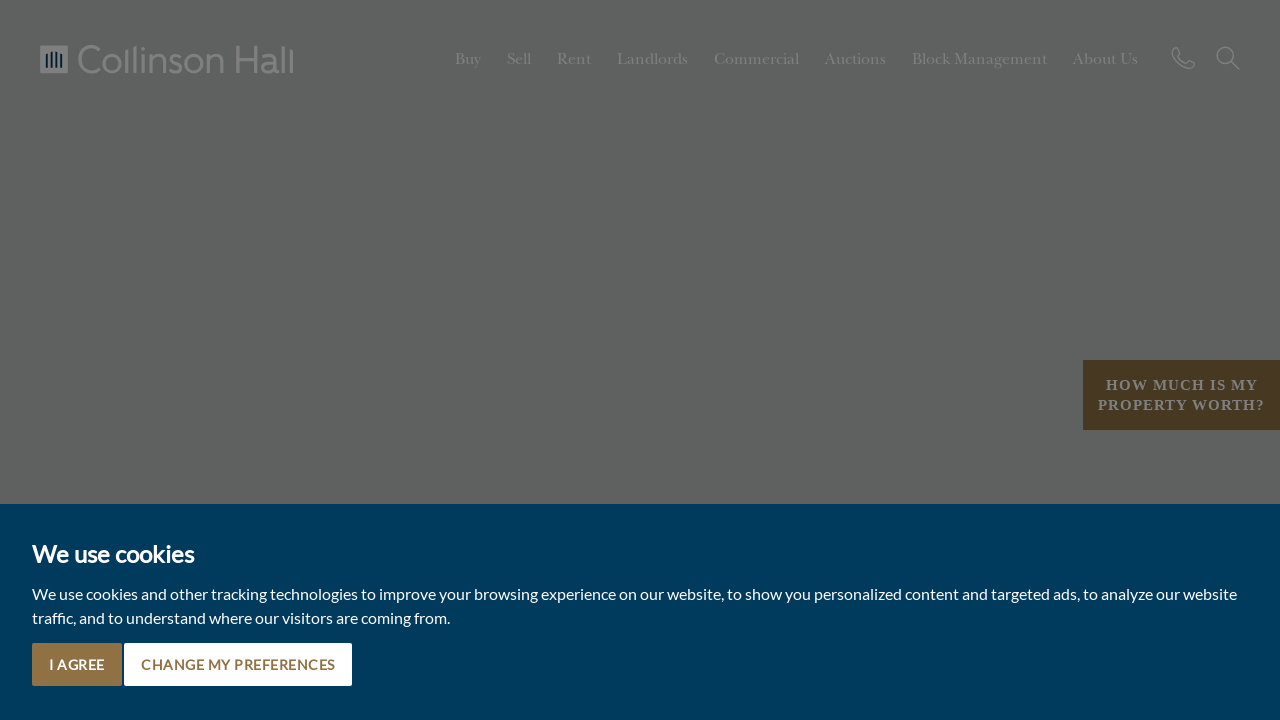

Page DOM content loaded successfully
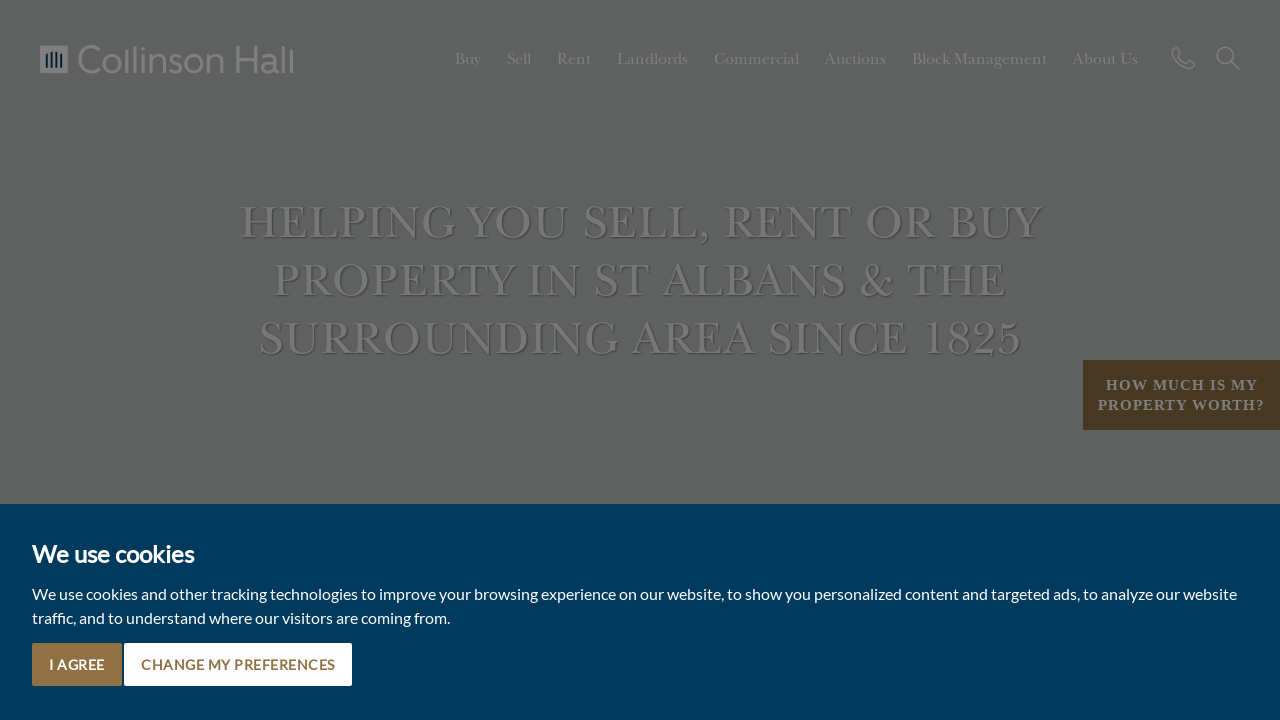

Retrieved page title: 'Estate Agents in St Albans | Letting Agents in St Albans | Collinson Hall'
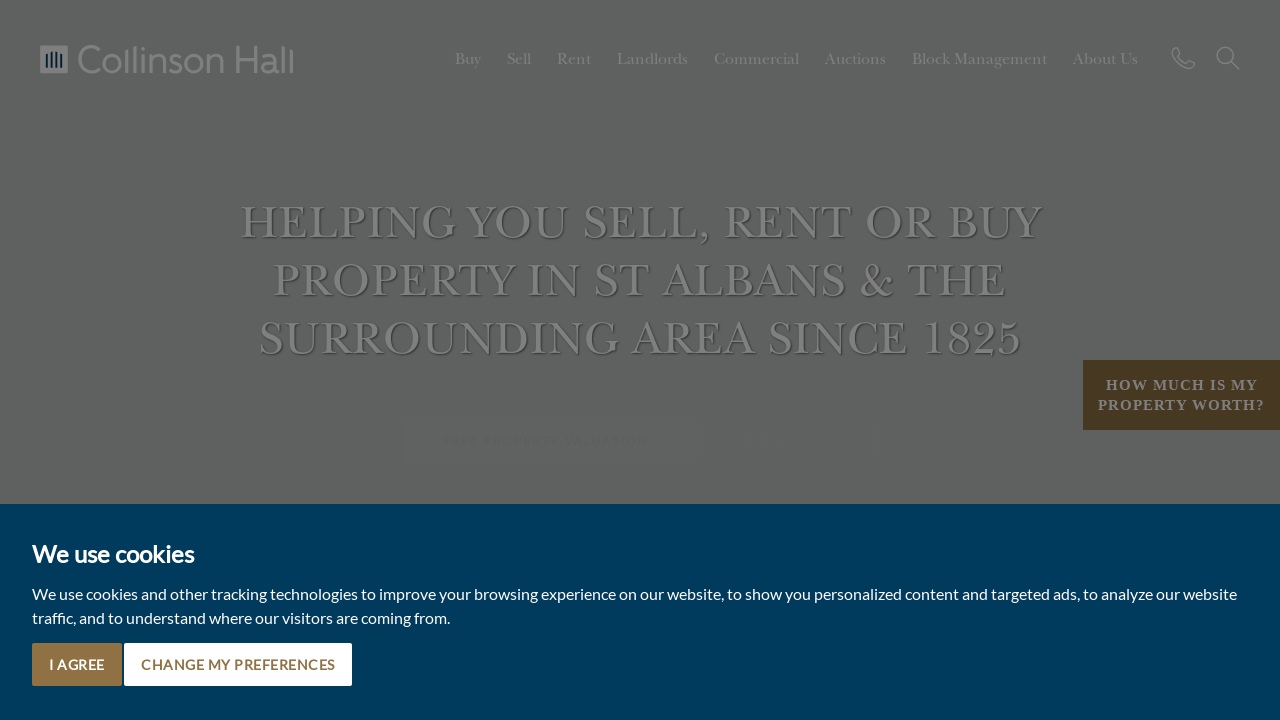

Verified page title is not empty - page loaded successfully
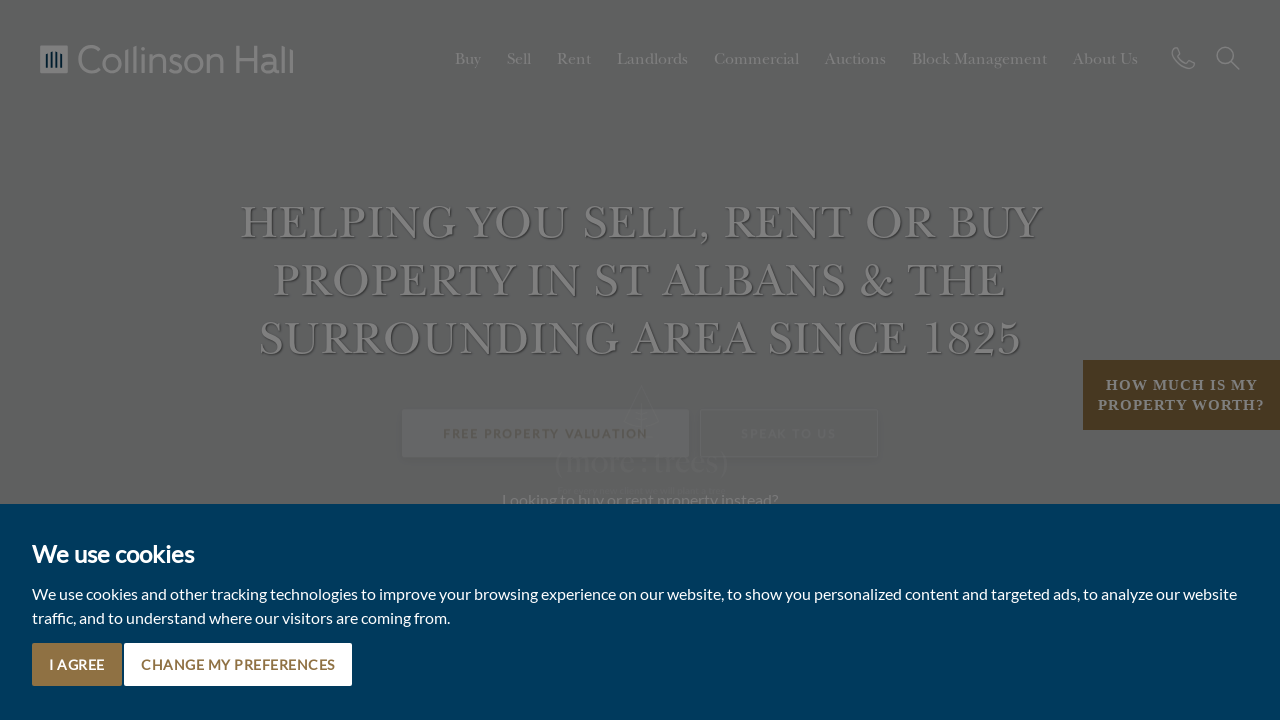

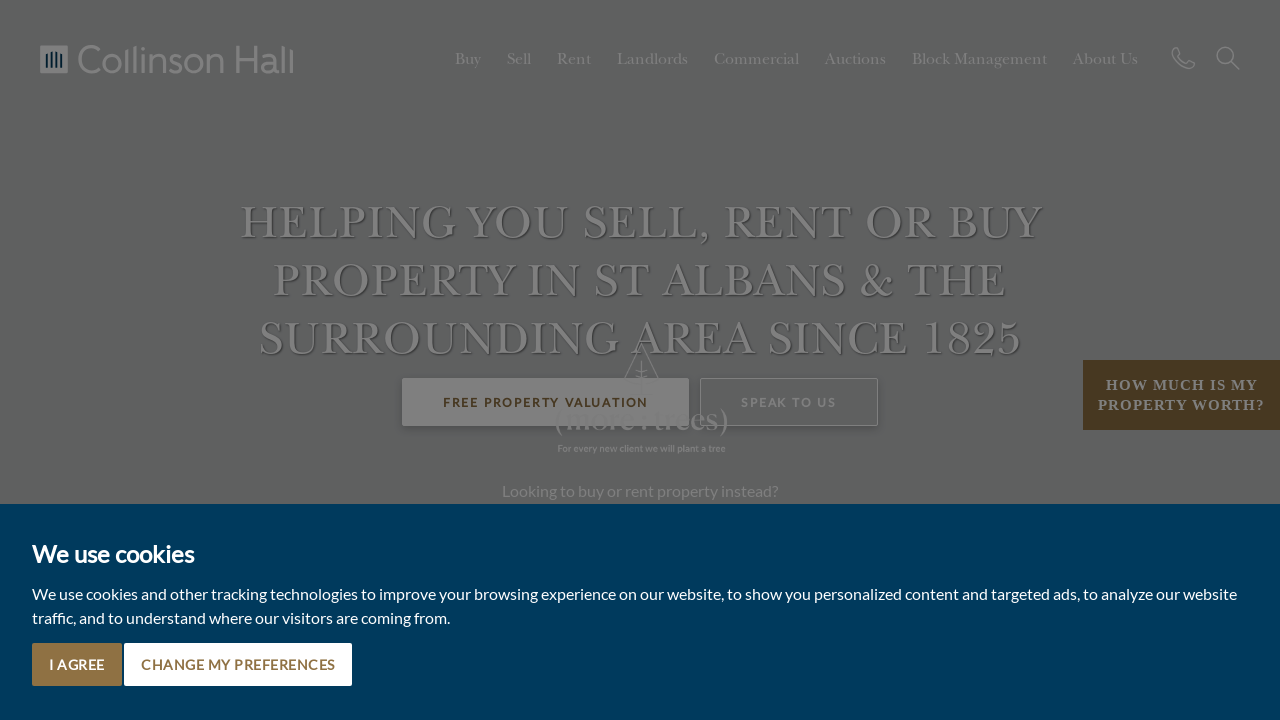